Tests page 3 functionality by clicking through all eating habit options and using back button to navigate.

Starting URL: https://dietsw.tutorplace.ru/

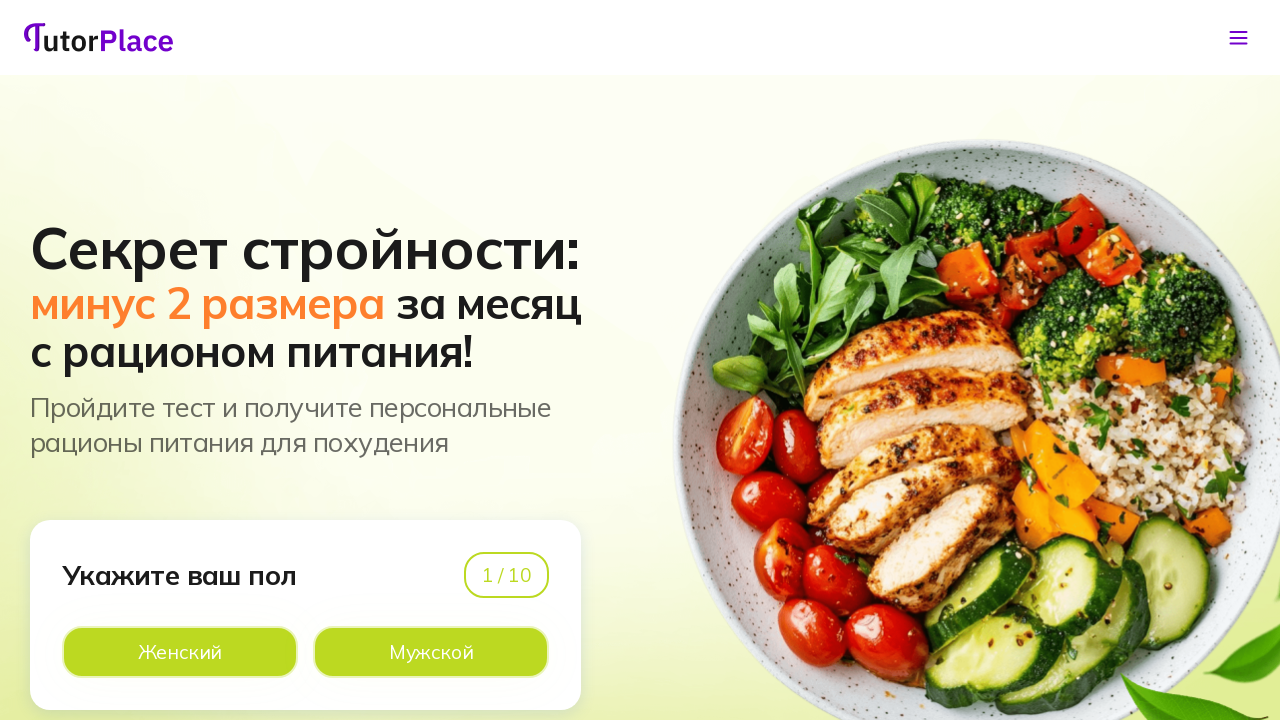

Clicked first eating habit option to proceed at (431, 652) on xpath=//*[@id='app']/main/div/section[1]/div/div/div[1]/div[2]/div[2]/div[2]/lab
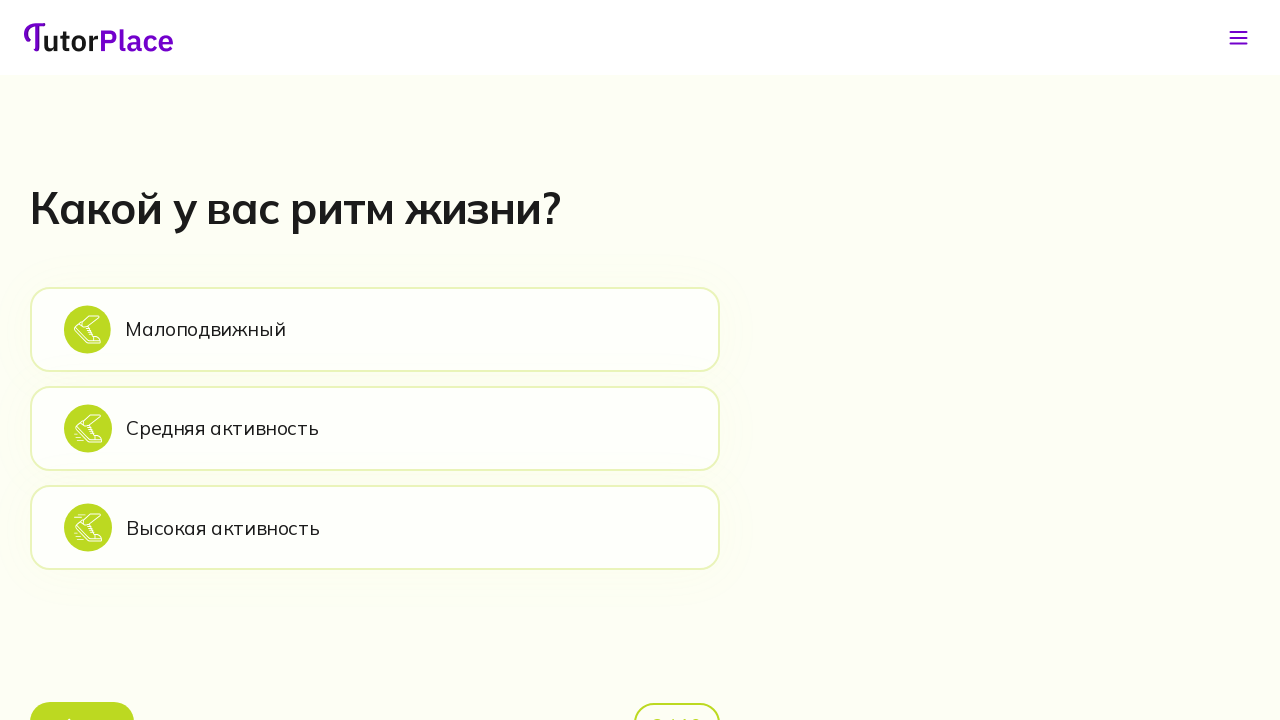

Clicked second section option at (375, 329) on xpath=//*[@id='app']/main/div/section[2]/div/div/div[2]/div[1]/div[2]/div[1]/lab
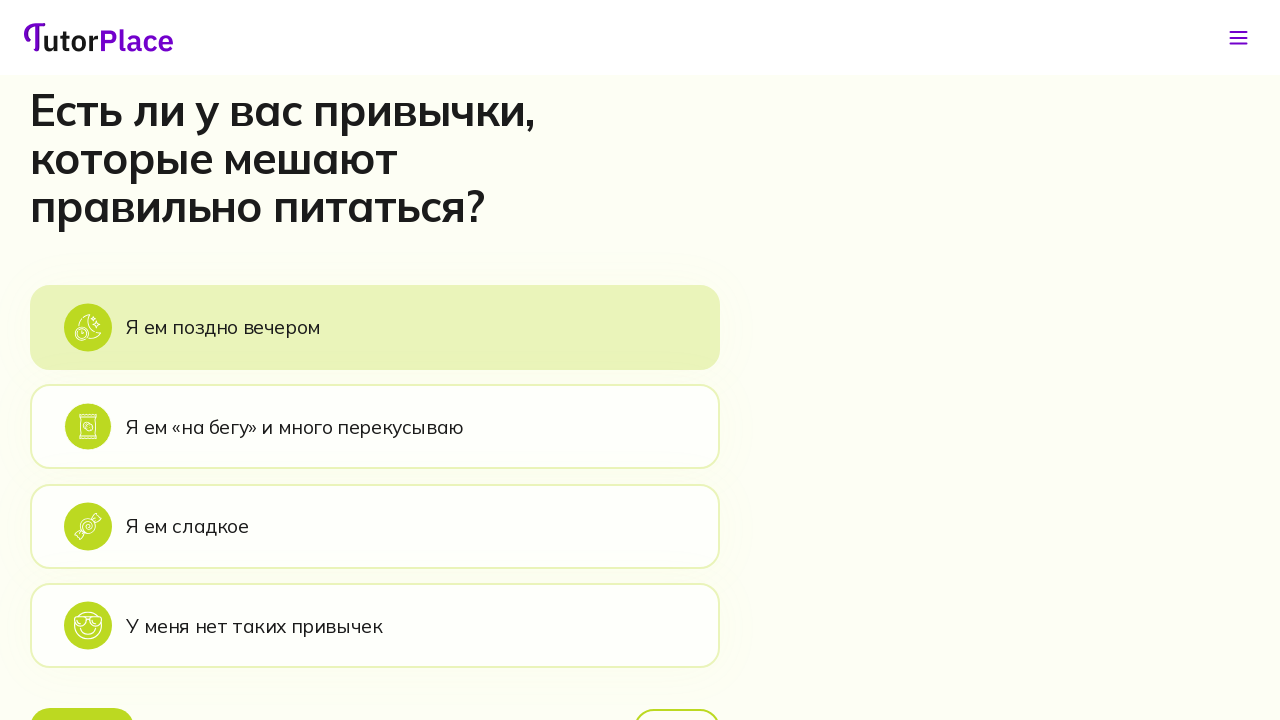

Clicked 'Eat late evening' eating habit option at (375, 327) on xpath=//*[@id='app']/main/div/section[3]/div/div/div[2]/div[1]/div[2]/div[1]/lab
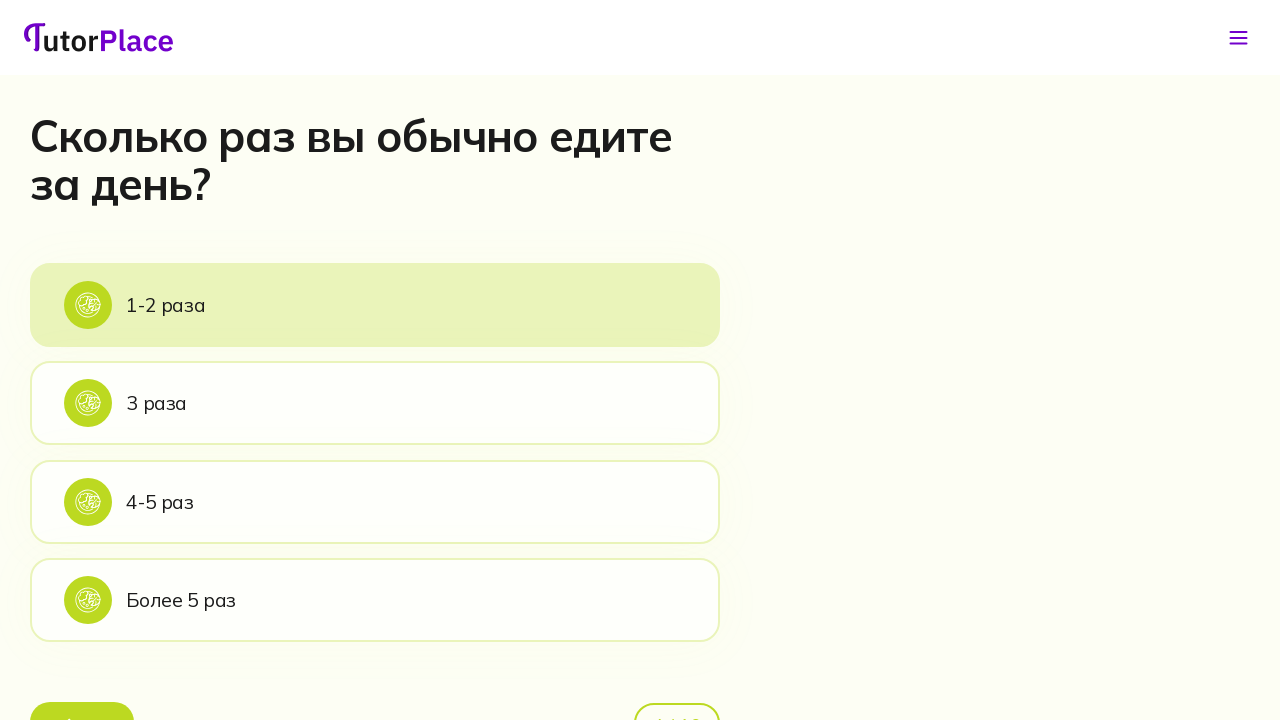

Clicked back button to return to eating habits page at (82, 696) on xpath=//*[@id='app']/main/div/section[4]/div/div/div[2]/div[1]/div[3]/button
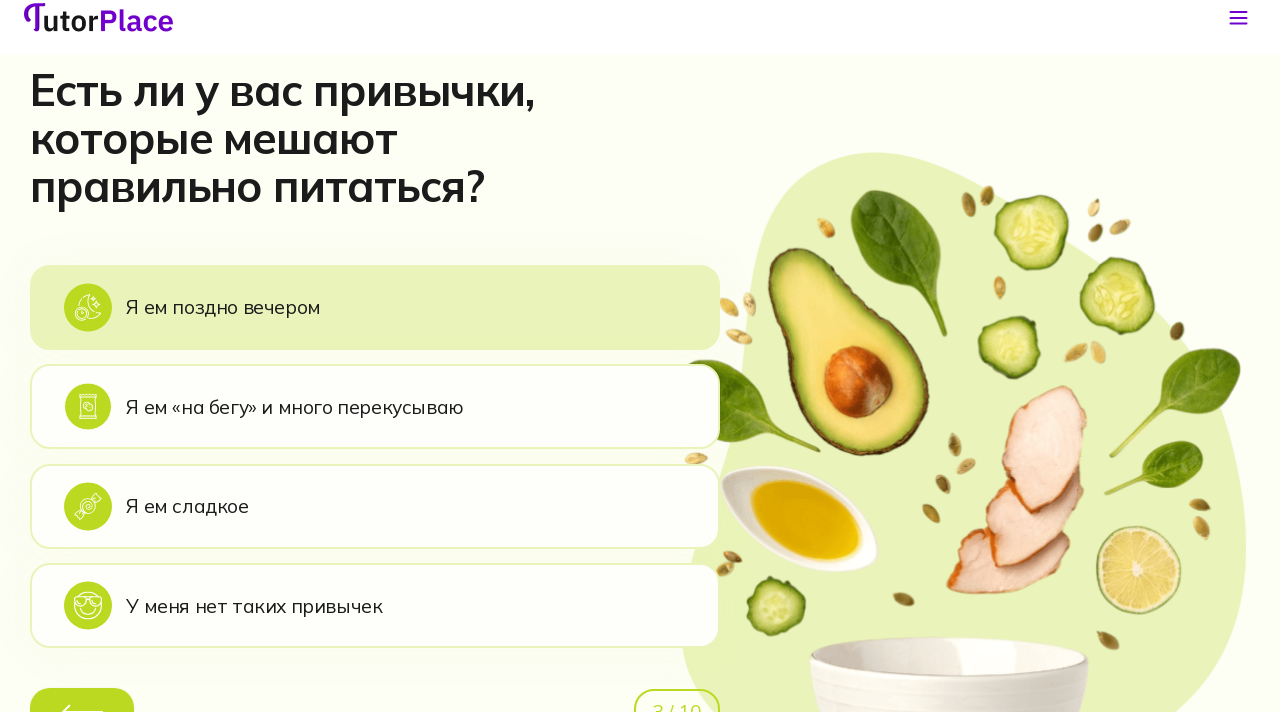

Clicked 'Eat on the run' eating habit option at (375, 427) on xpath=//*[@id='app']/main/div/section[3]/div/div/div[2]/div[1]/div[2]/div[2]/lab
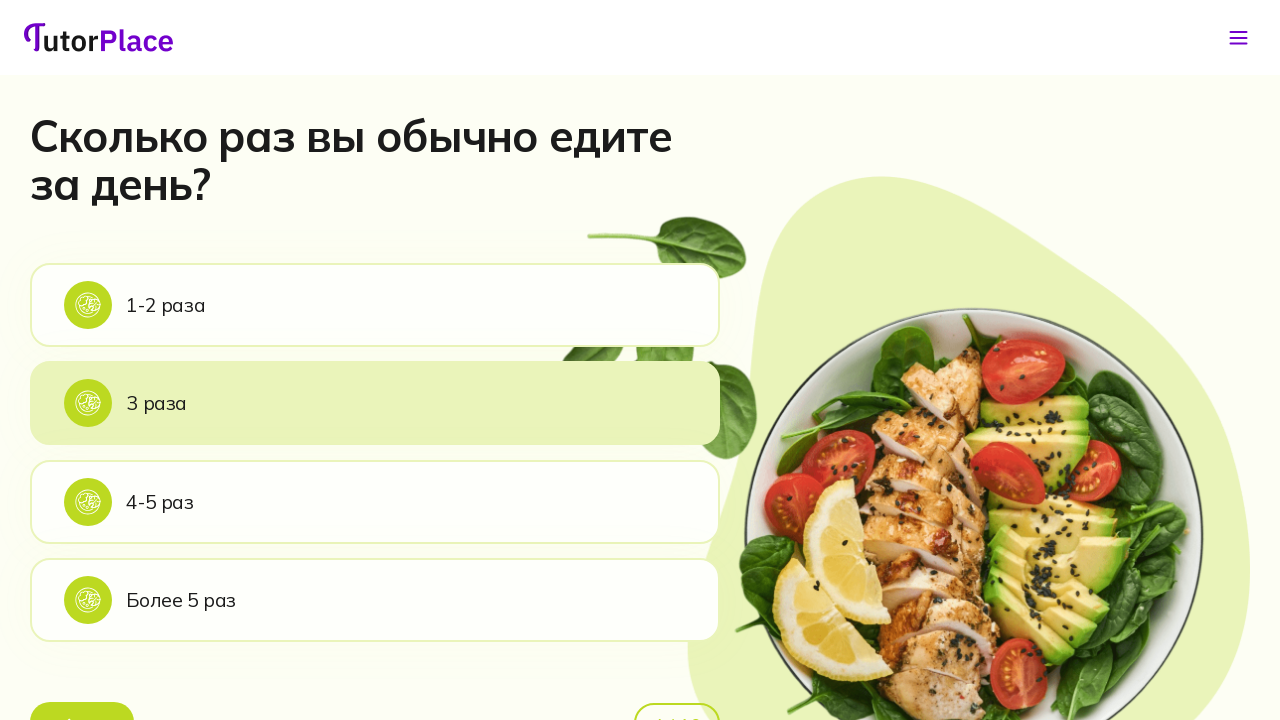

Clicked back button to return to eating habits page at (82, 696) on xpath=//*[@id='app']/main/div/section[4]/div/div/div[2]/div[1]/div[3]/button
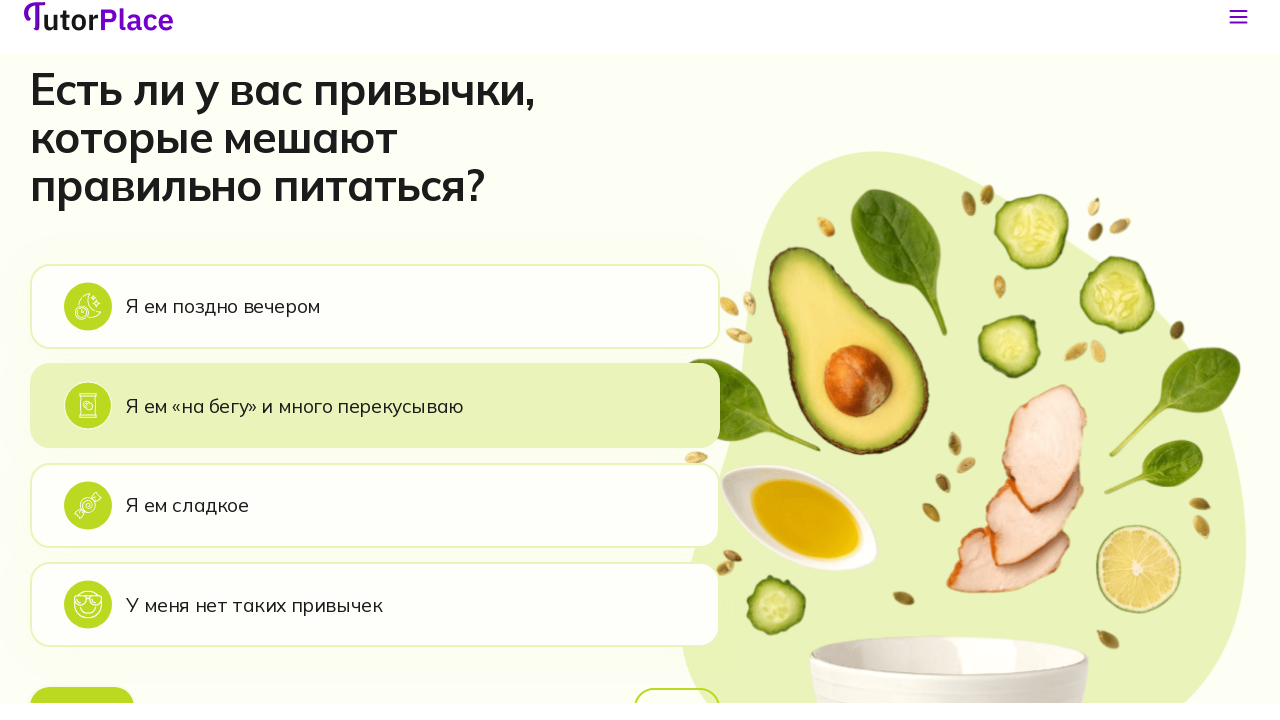

Clicked 'Eat sweet' eating habit option at (375, 526) on xpath=//*[@id='app']/main/div/section[3]/div/div/div[2]/div[1]/div[2]/div[3]/lab
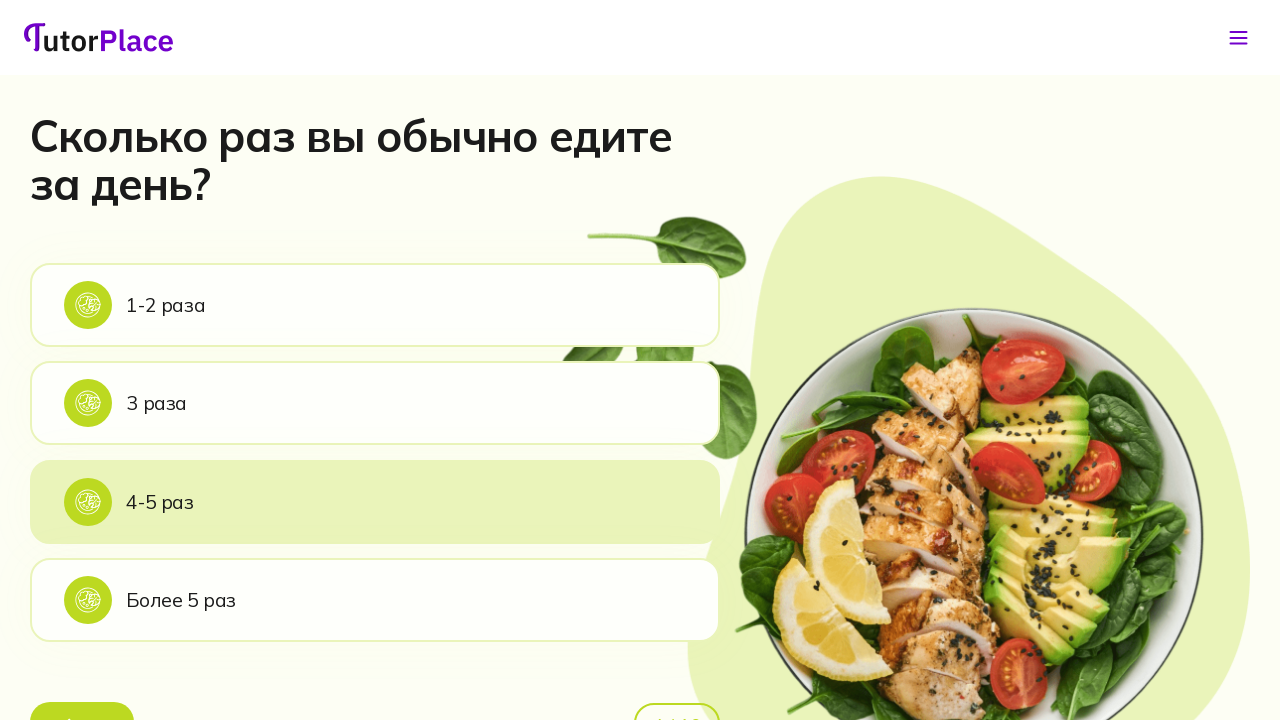

Clicked back button to return to eating habits page at (82, 696) on xpath=//*[@id='app']/main/div/section[4]/div/div/div[2]/div[1]/div[3]/button
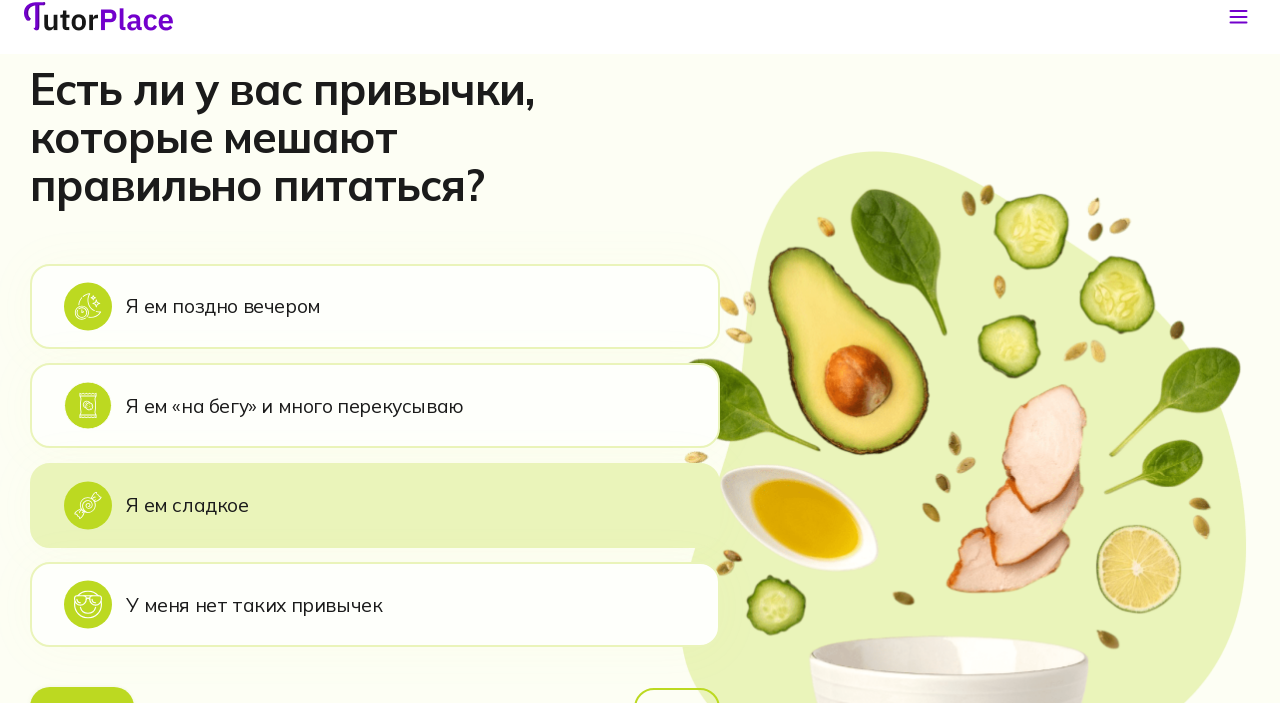

Clicked 'No such habits' eating habit option at (375, 626) on xpath=//*[@id='app']/main/div/section[3]/div/div/div[2]/div[1]/div[2]/div[4]/lab
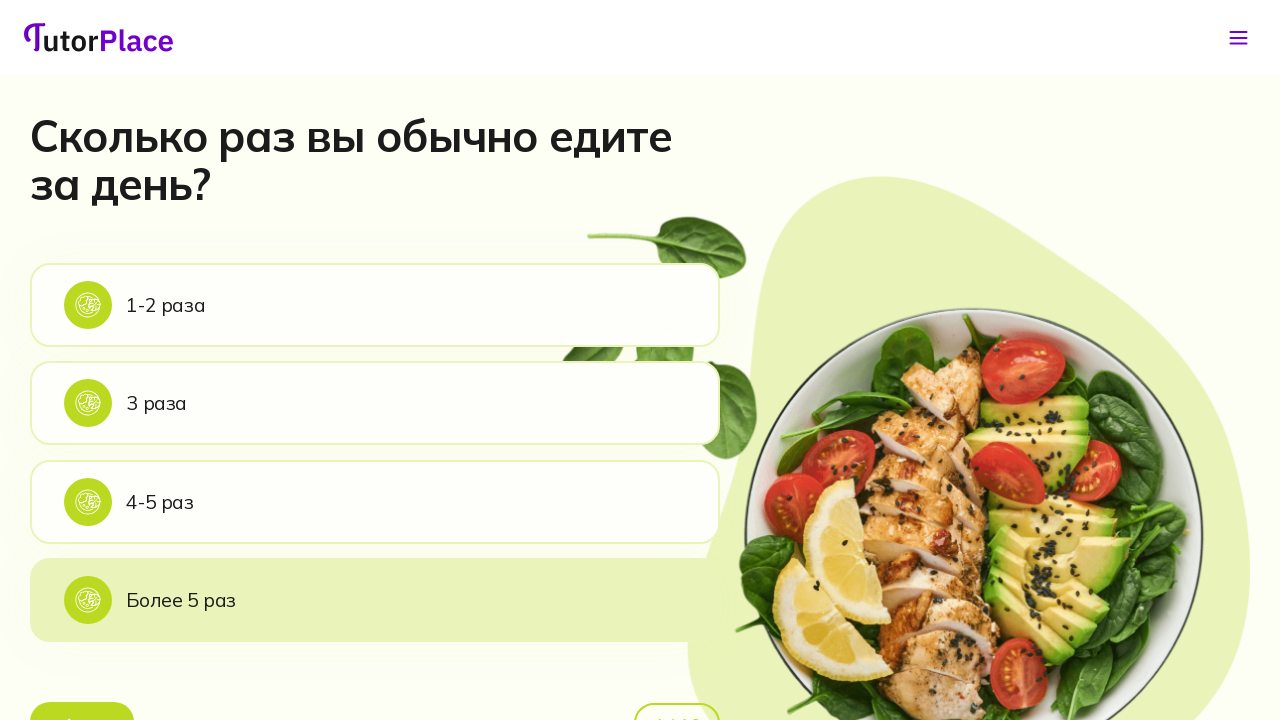

Clicked back button to return to eating habits page at (82, 696) on xpath=//*[@id='app']/main/div/section[4]/div/div/div[2]/div[1]/div[3]/button
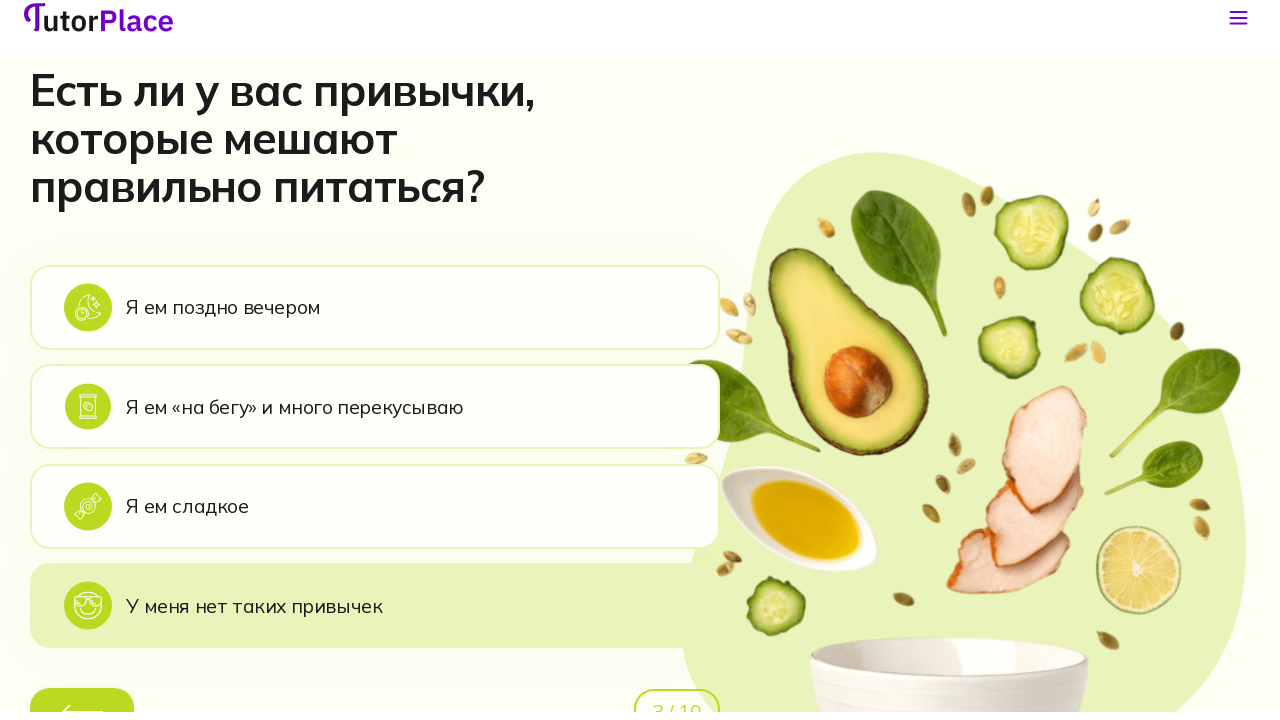

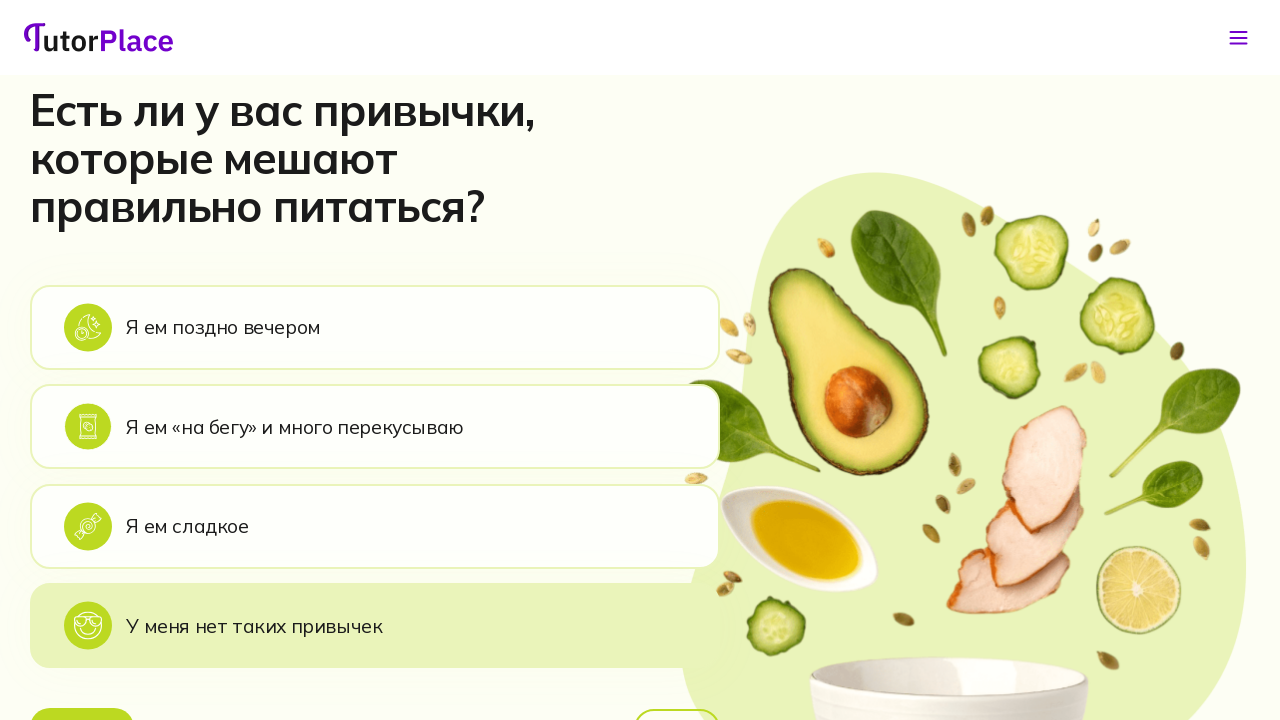